Tests e-commerce functionality by searching for products containing "ca", verifying search results, and adding multiple items to cart including specific products by name

Starting URL: https://rahulshettyacademy.com/seleniumPractise/#/

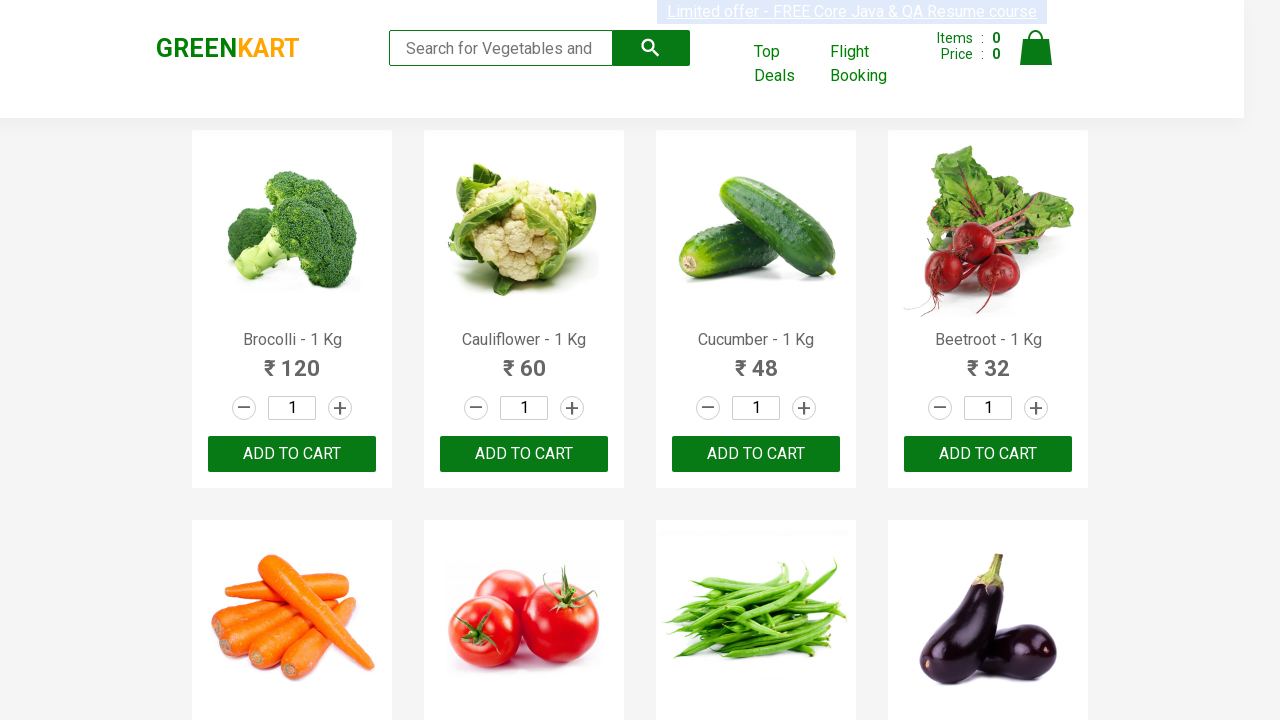

Filled search field with 'ca' on .search-keyword
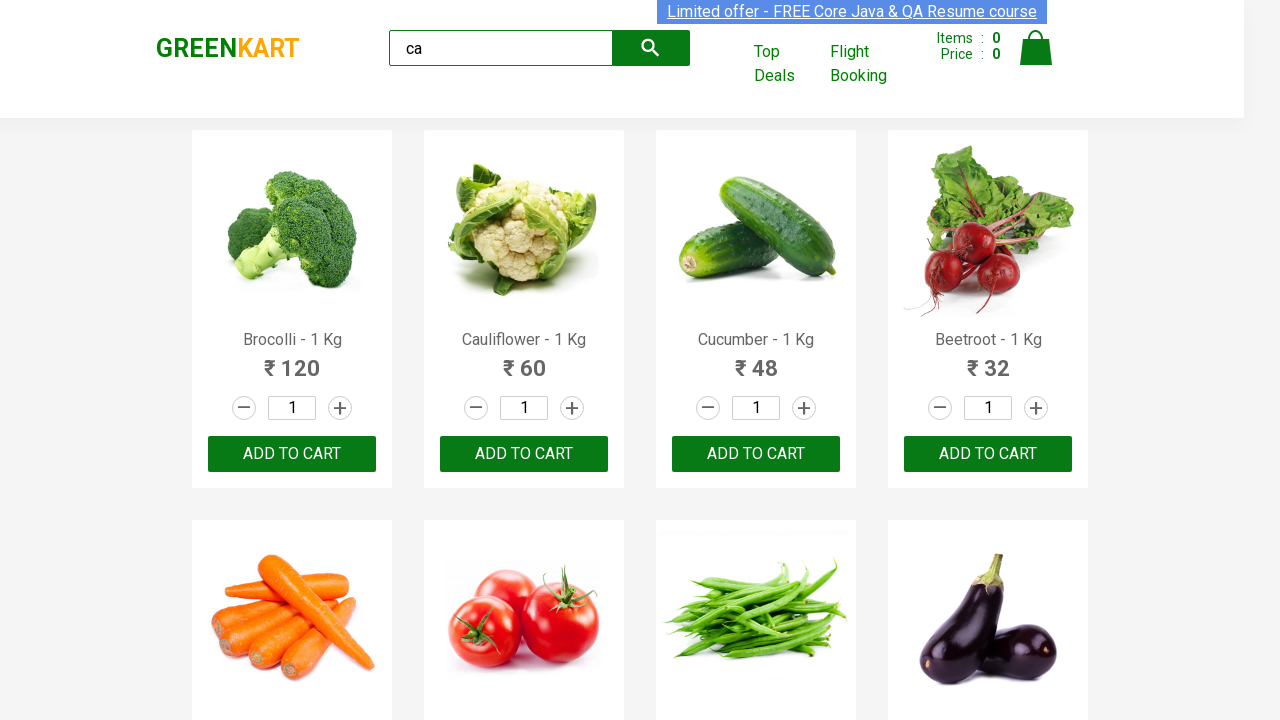

Waited 5 seconds for products to filter
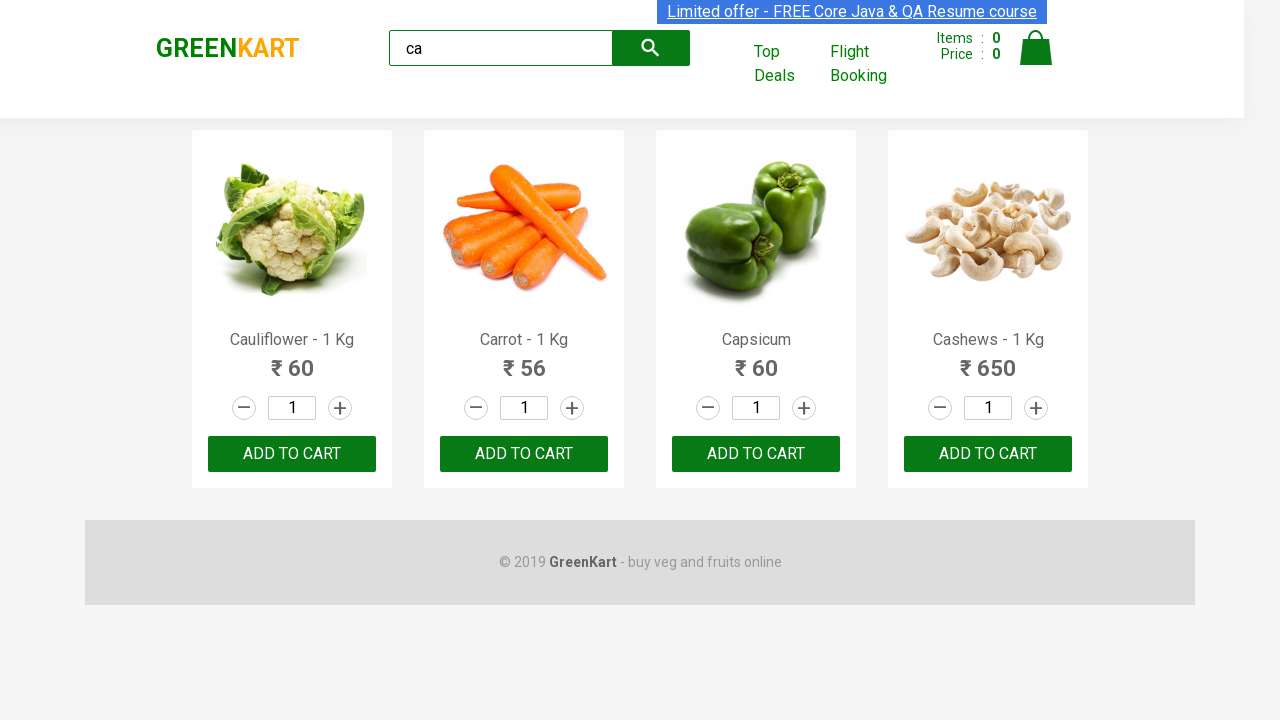

Verified 4 products are displayed after search
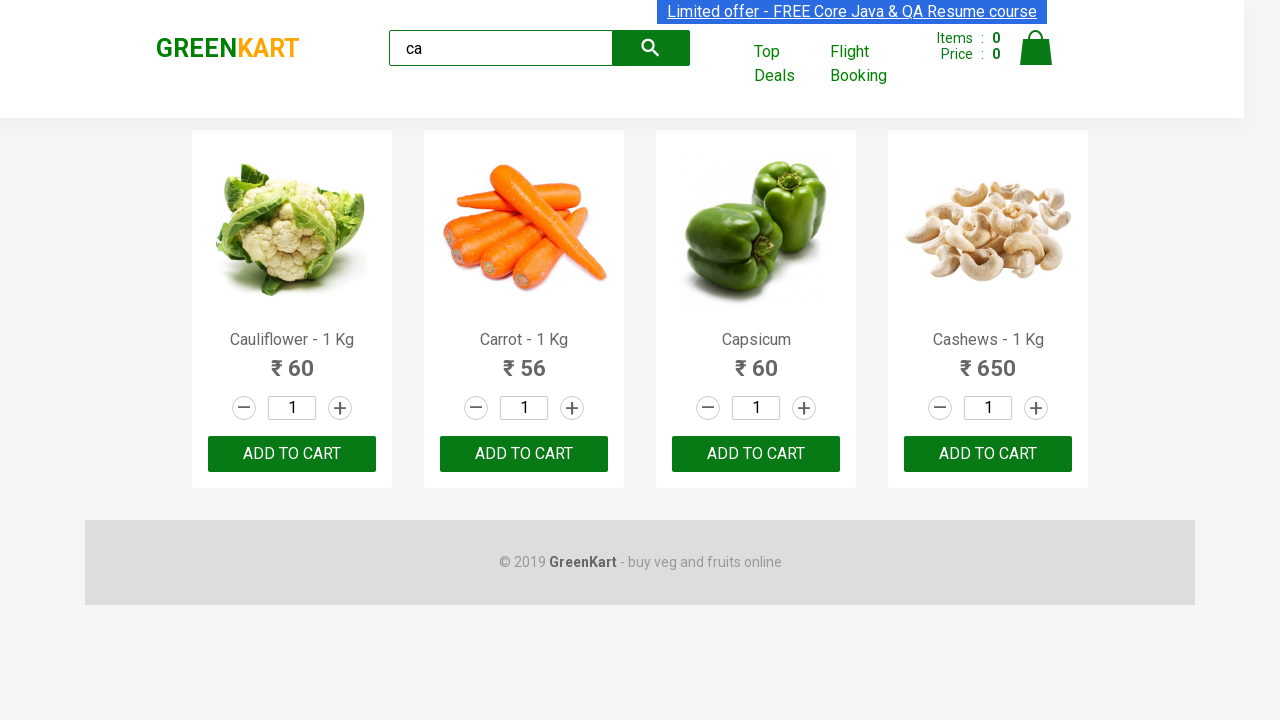

Added third product to cart at (756, 454) on .products .product >> nth=2 >> button:has-text("ADD TO CART")
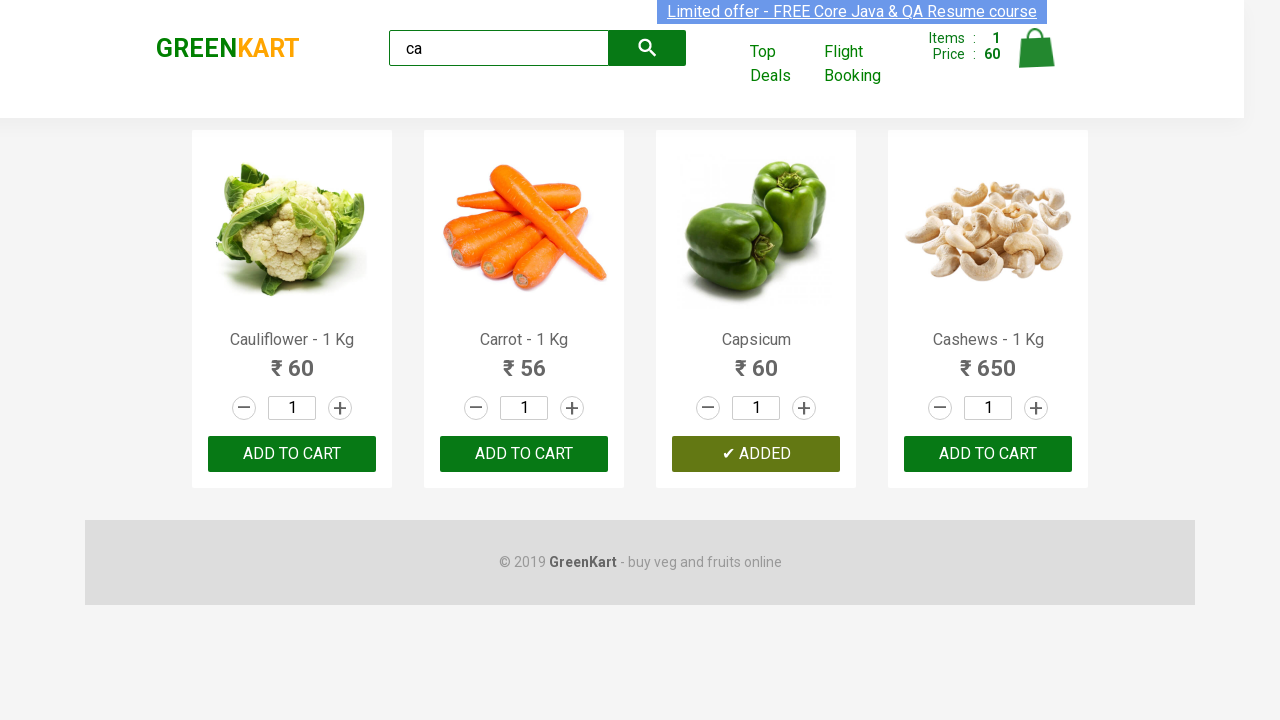

Added second product to cart at (524, 454) on .products .product >> nth=1 >> button:has-text("ADD TO CART")
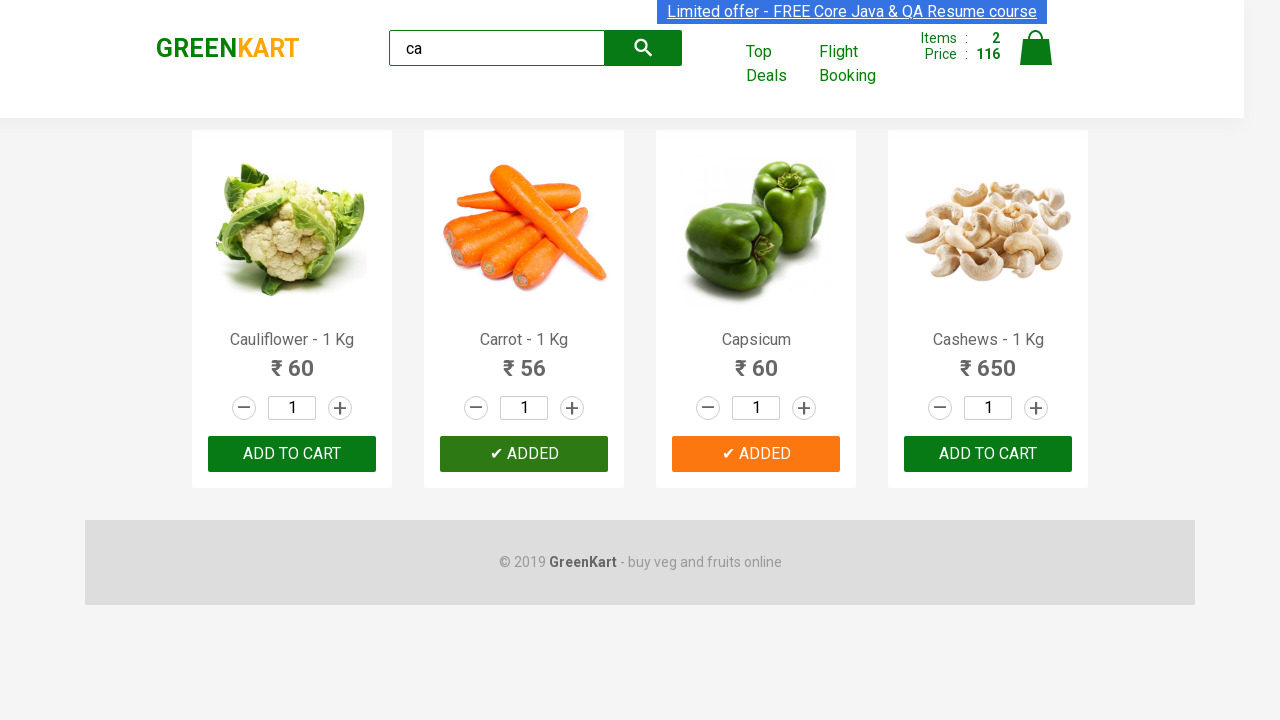

Found and added Cashews product to cart at (988, 454) on .products .product >> nth=3 >> button[type="button"]
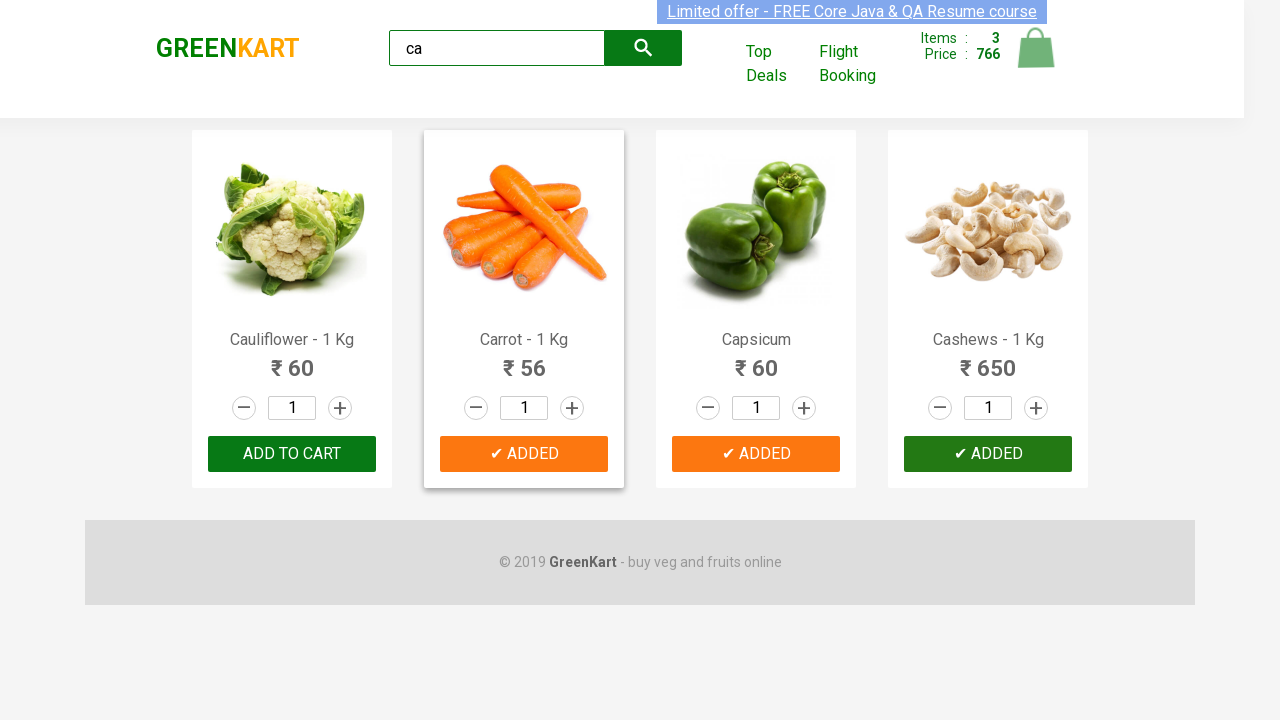

Verified brand text is 'GREENKART'
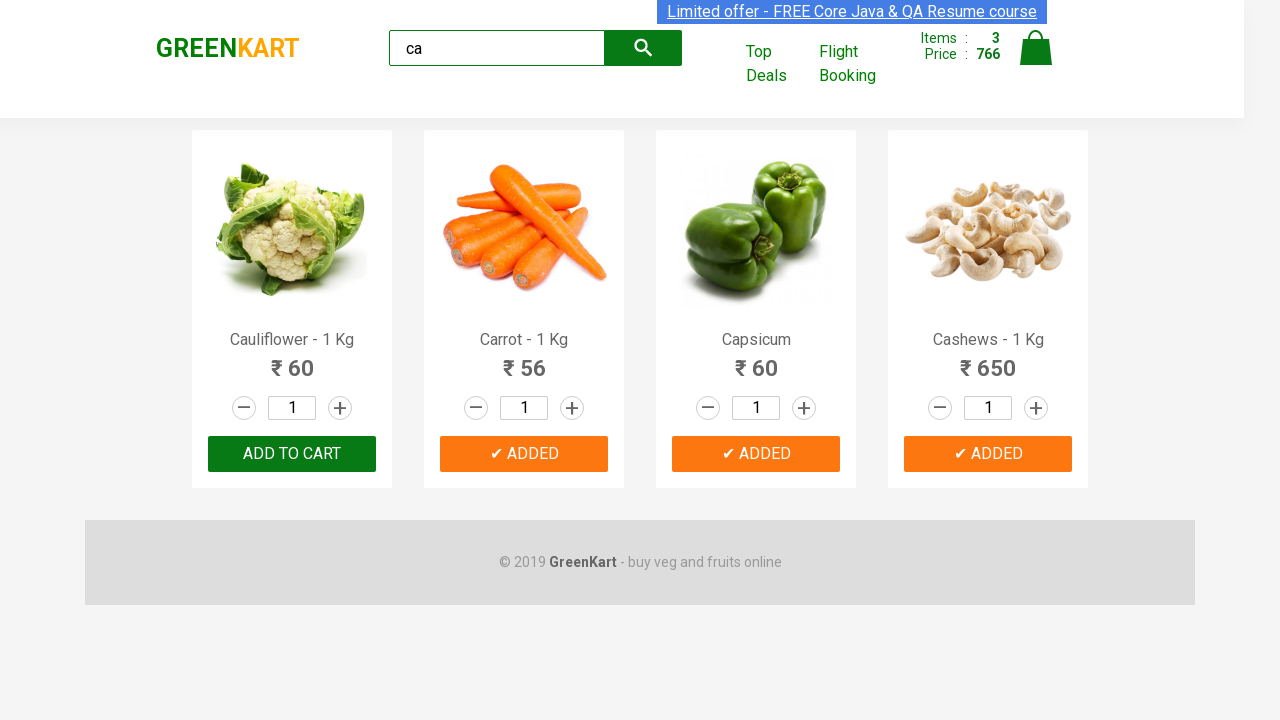

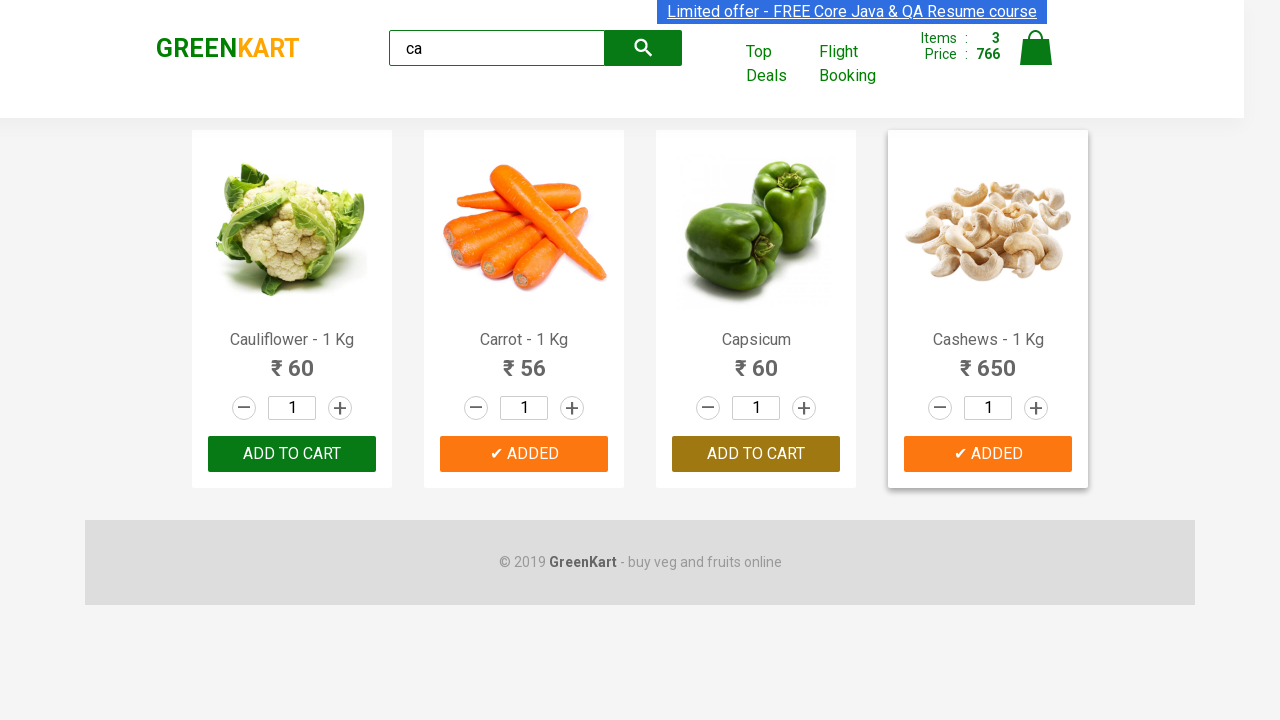